Tests opening a new browser window/tab by first loading a books website, then opening a new window and navigating to Python.org

Starting URL: https://books.toscrape.com/

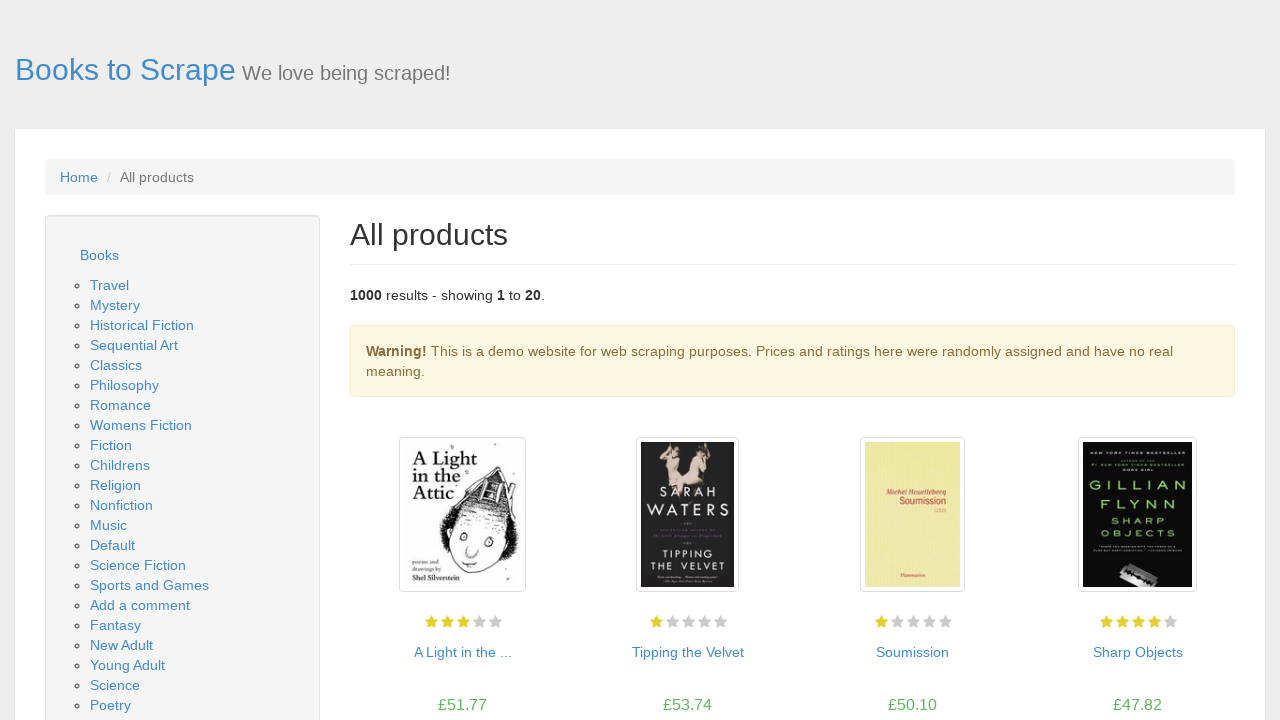

Opened a new browser window/tab
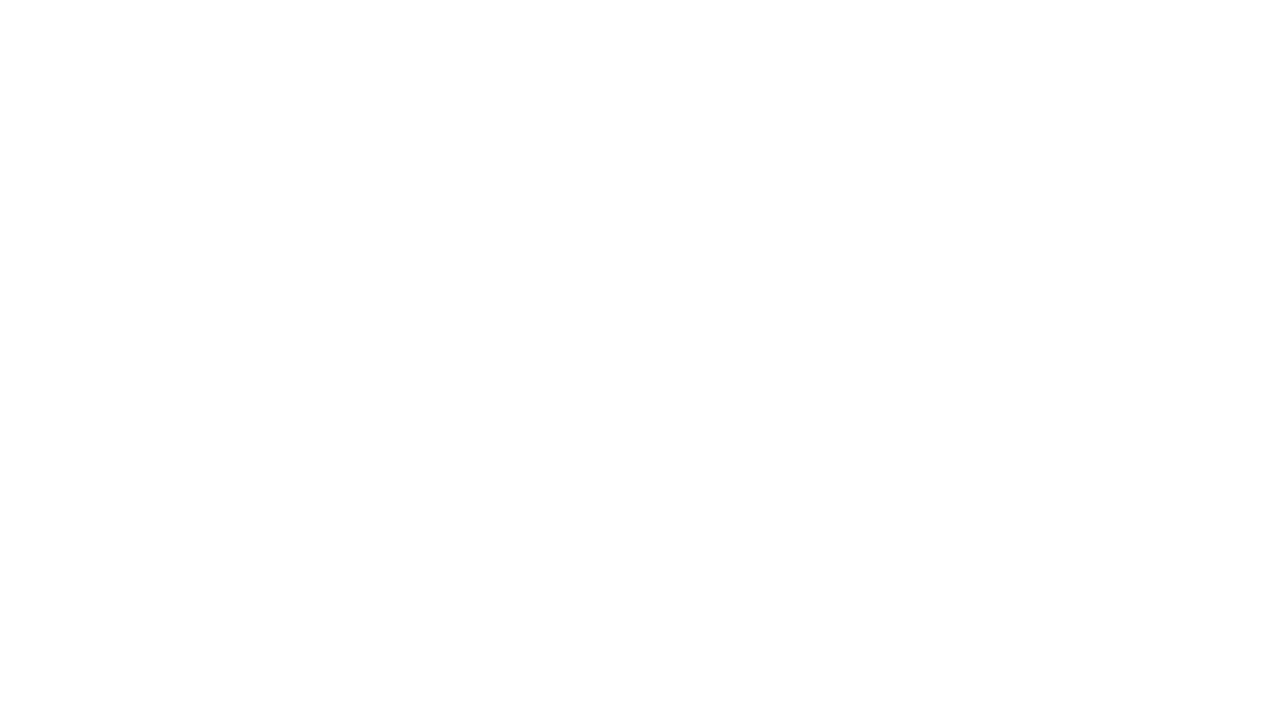

Navigated to https://python.org/ in new window
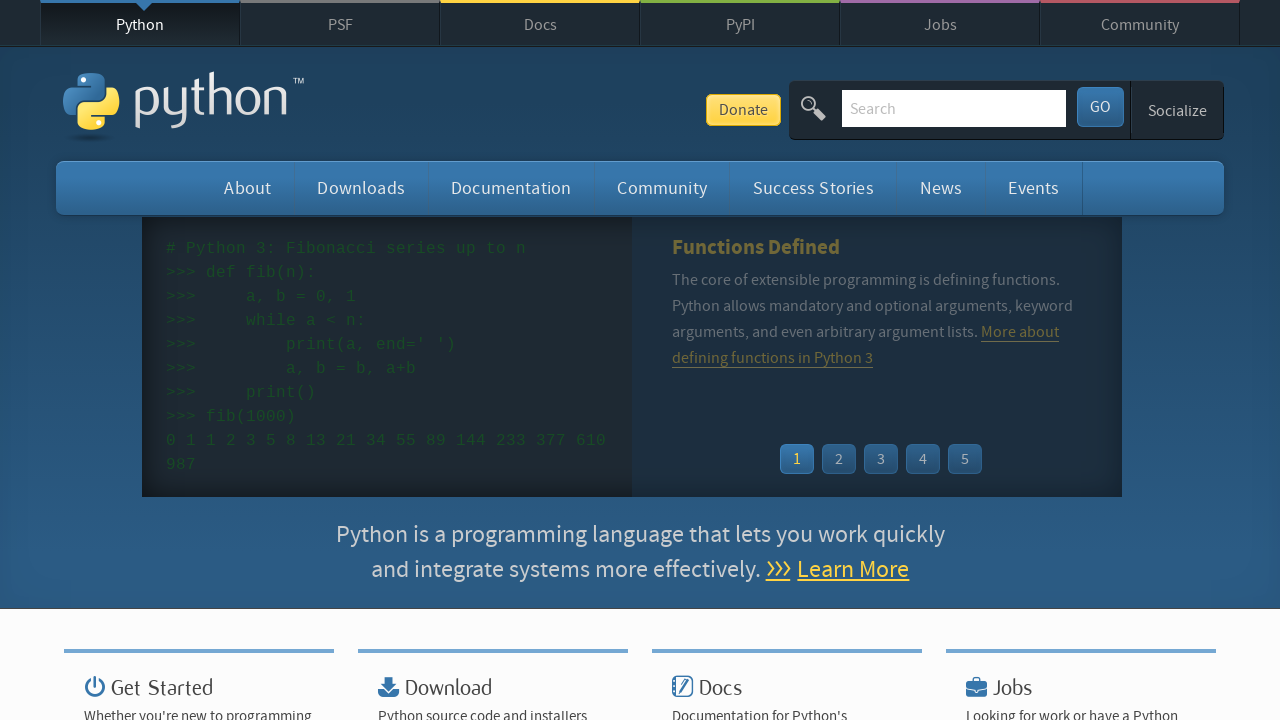

Python.org page loaded (domcontentloaded)
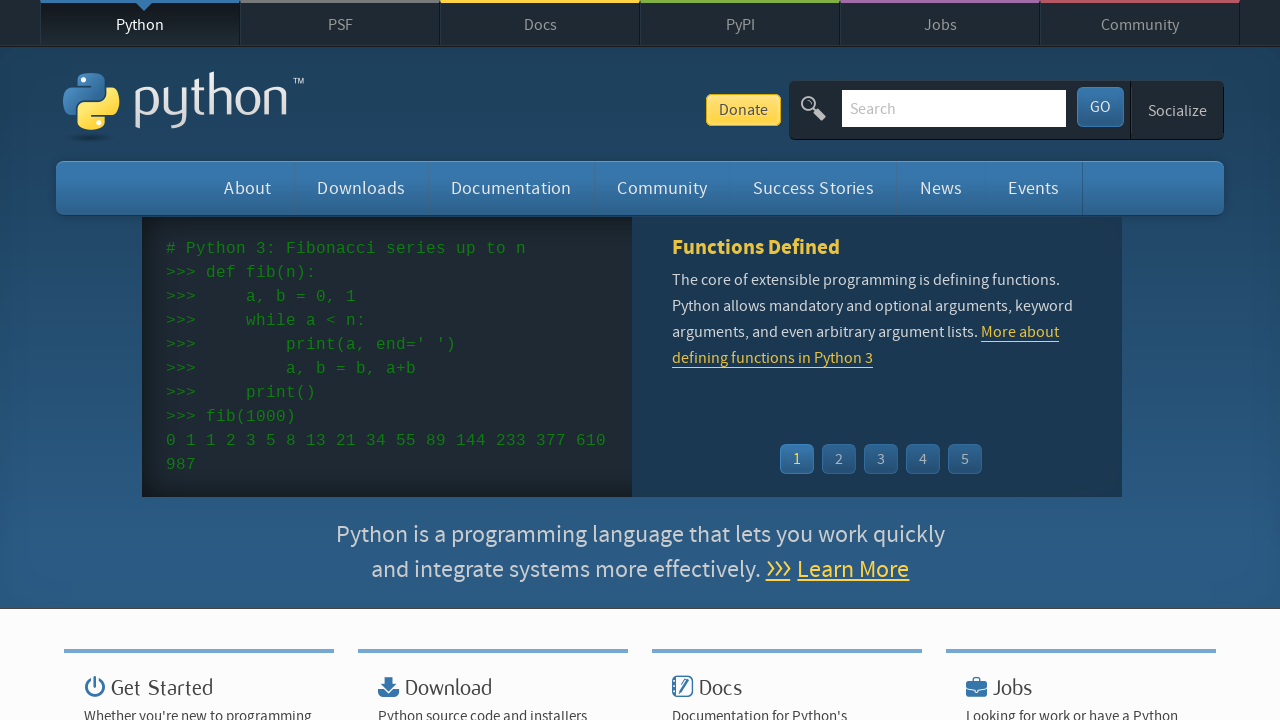

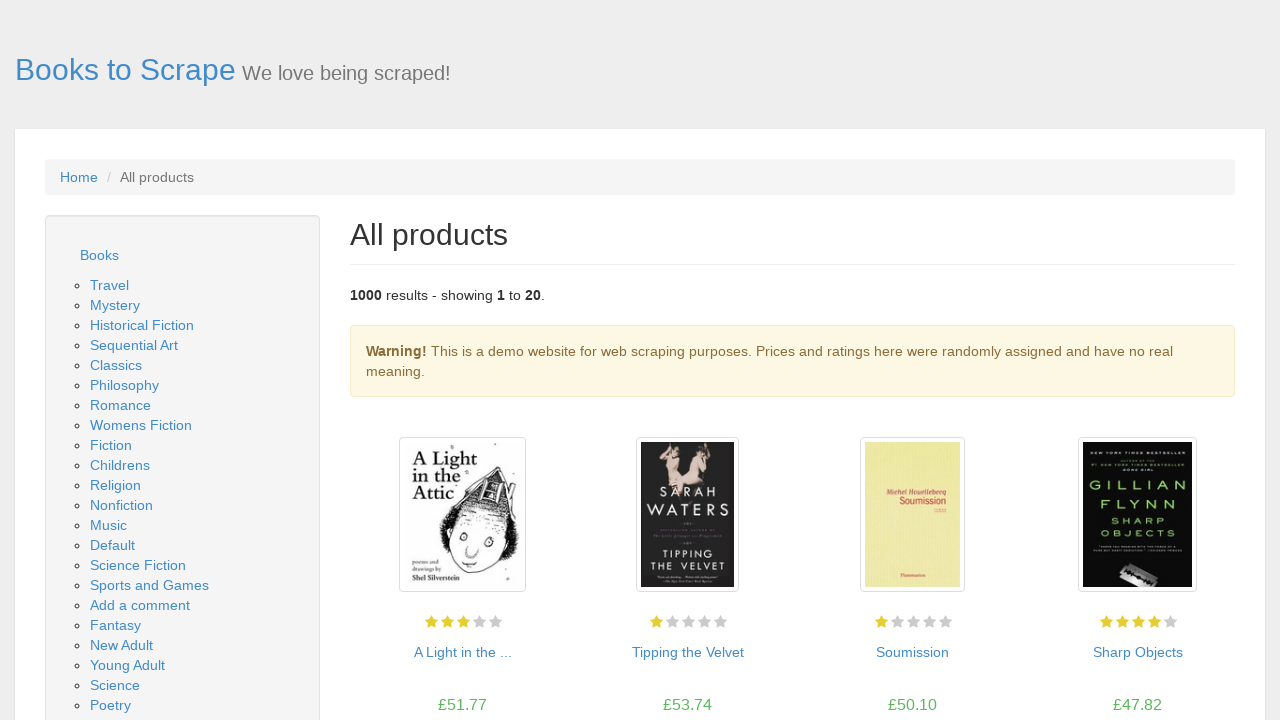